Navigates to a nested frames demo page and accesses content within nested frames by switching to the top frame and then the middle frame

Starting URL: https://the-internet.herokuapp.com/

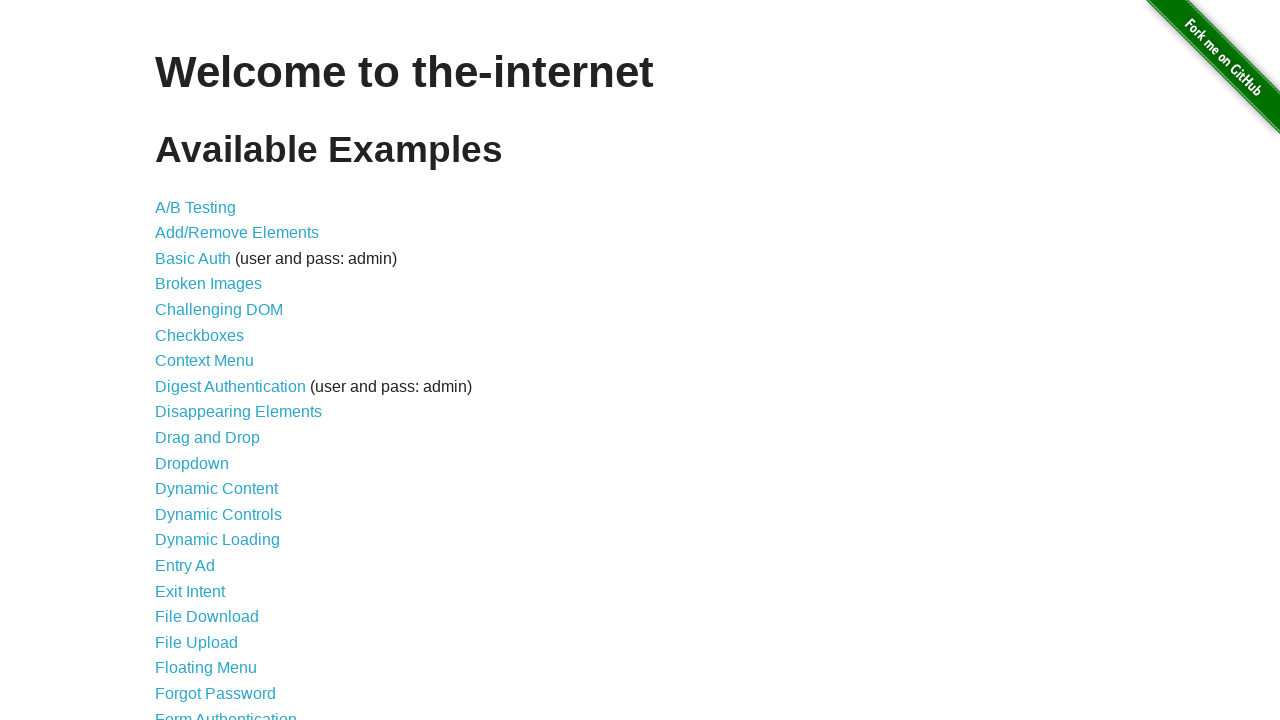

Clicked on the Nested Frames link at (210, 395) on xpath=//a[text()='Nested Frames']
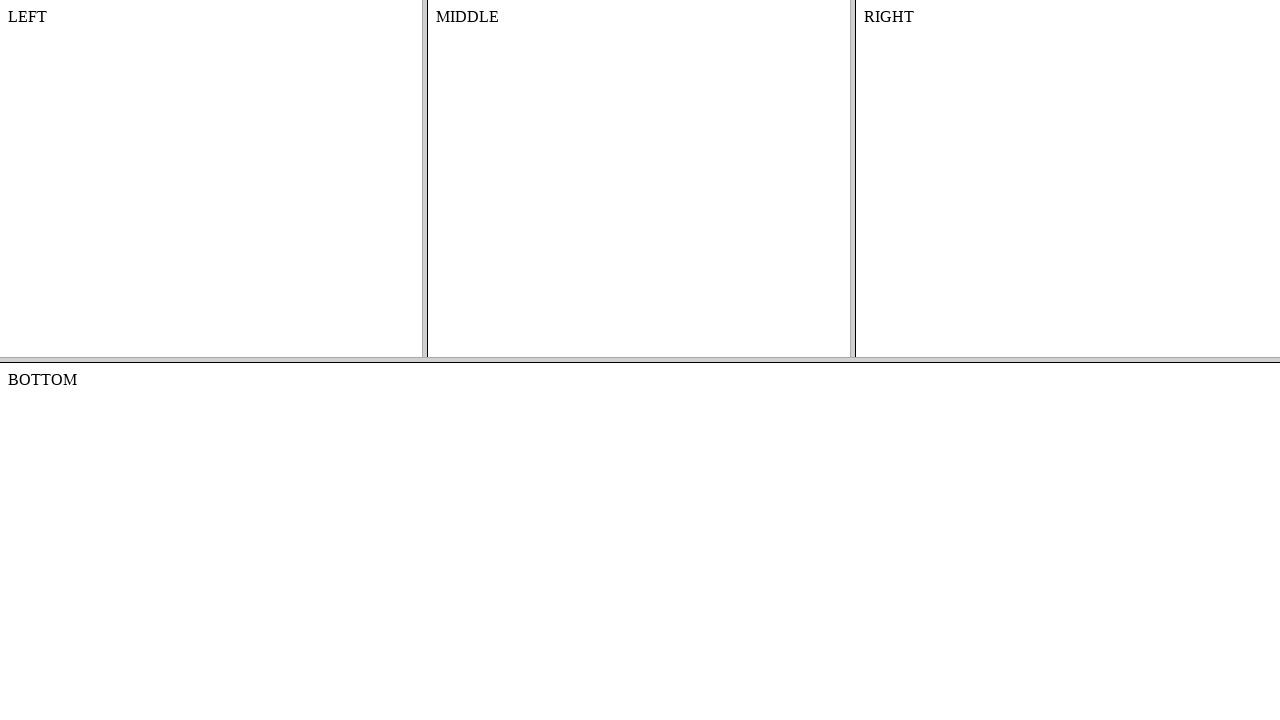

Located and switched to the top frame
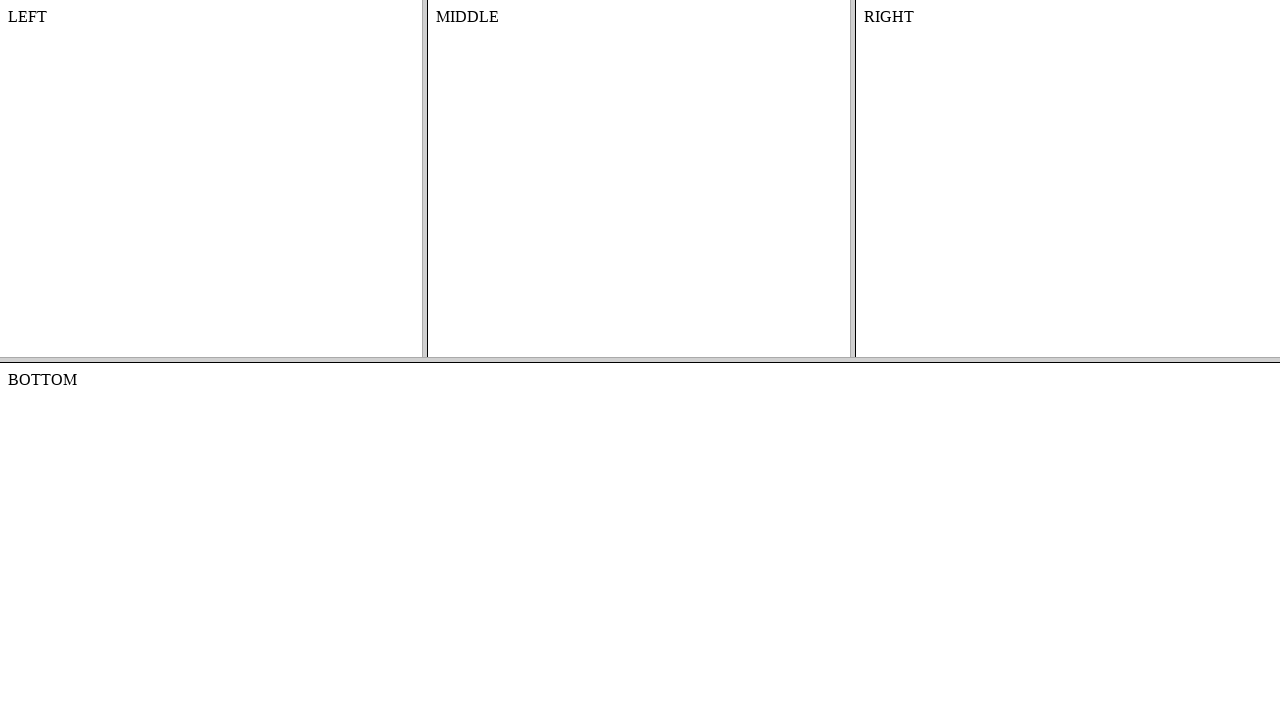

Located and switched to the middle frame within the top frame
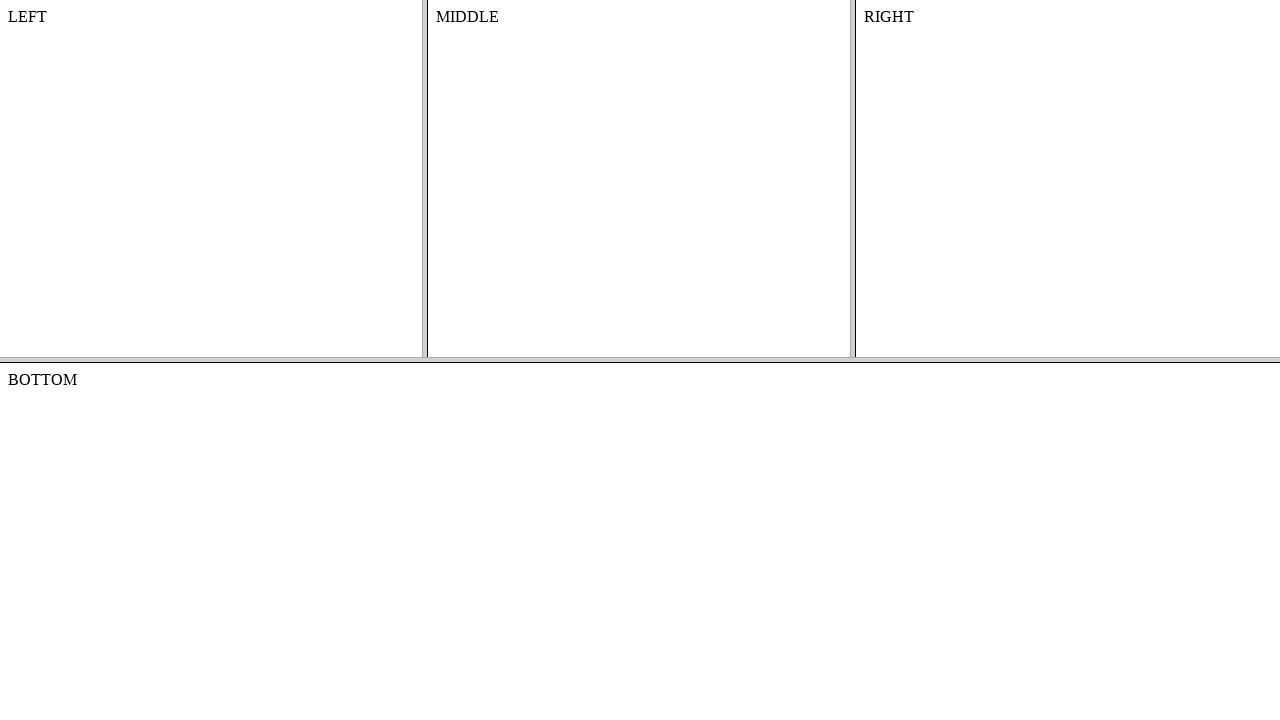

Retrieved text content from middle frame: MIDDLE
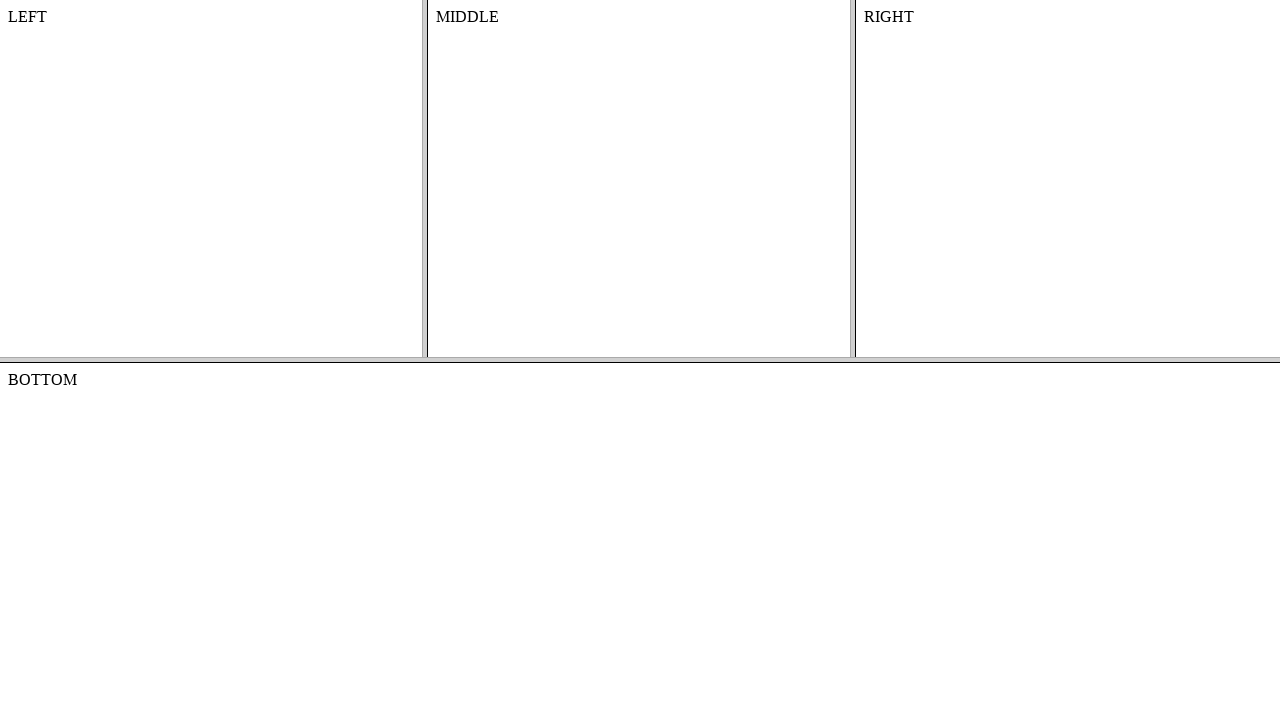

Printed content text to console
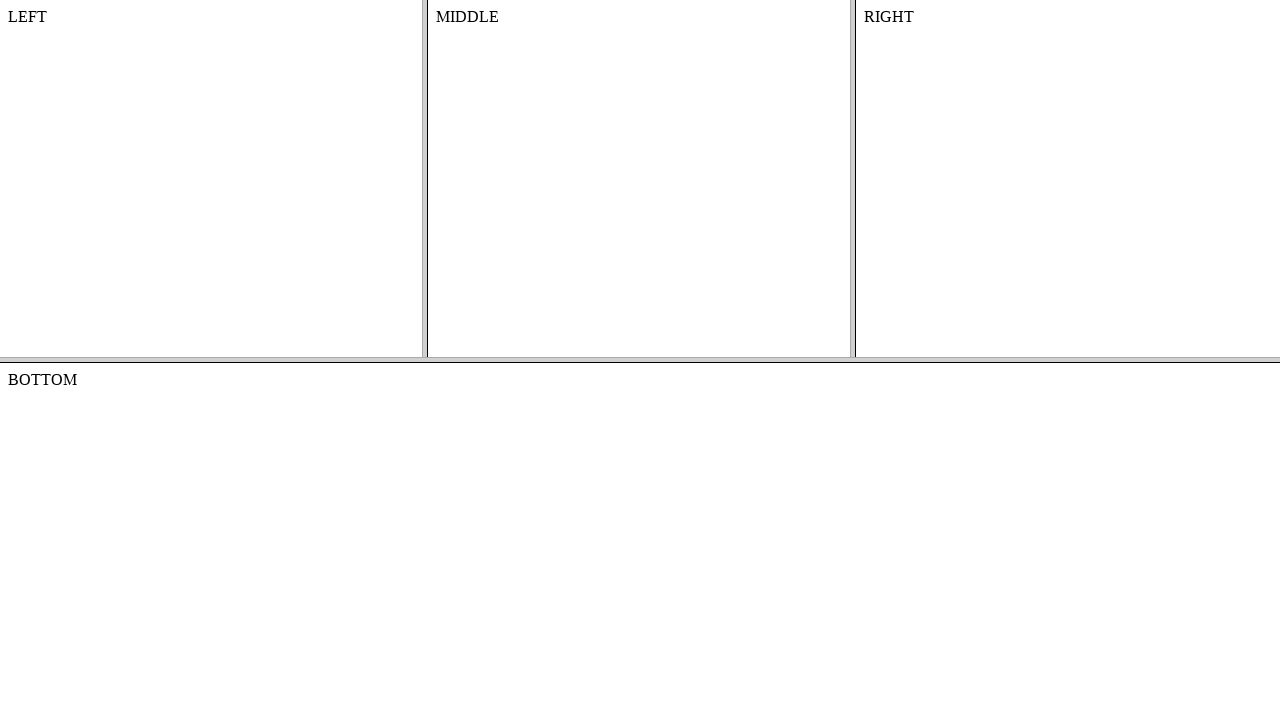

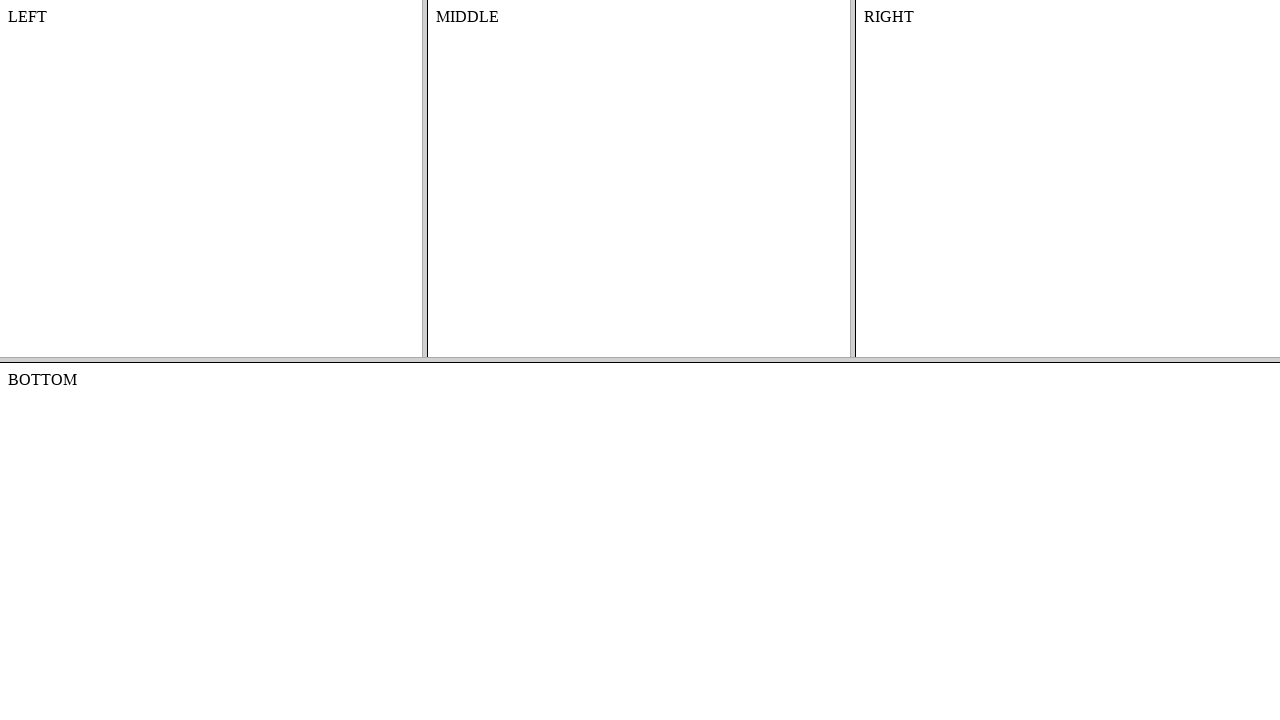